Navigates to the Inhatc cyber education website and verifies the page loads successfully

Starting URL: http://cyber.inhatc.ac.kr/

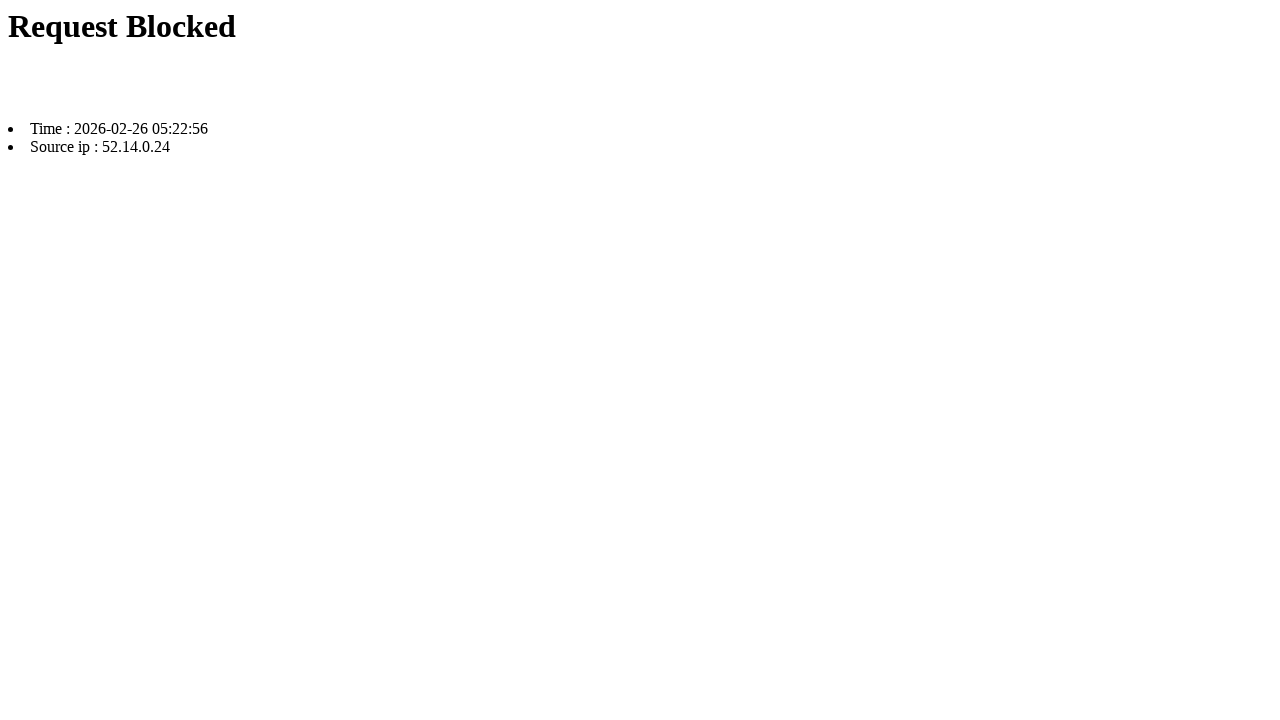

Navigated to Inhatc cyber education website
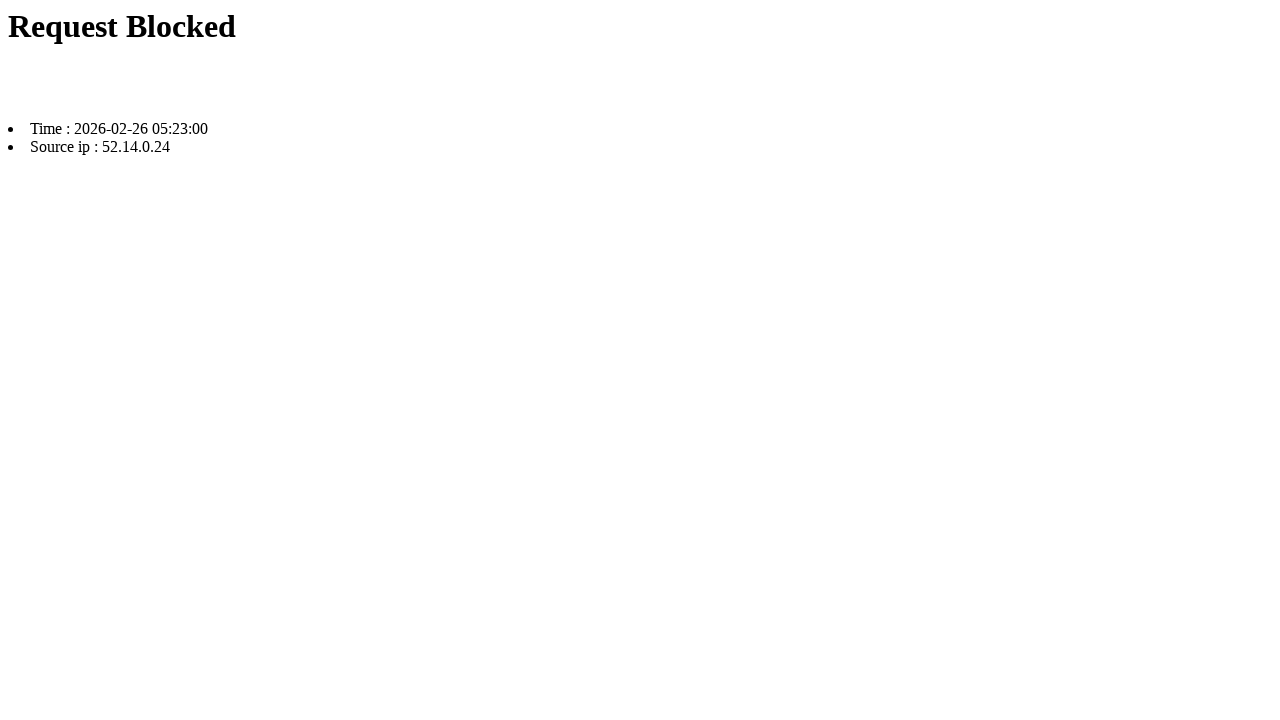

Page loaded successfully with all network requests completed
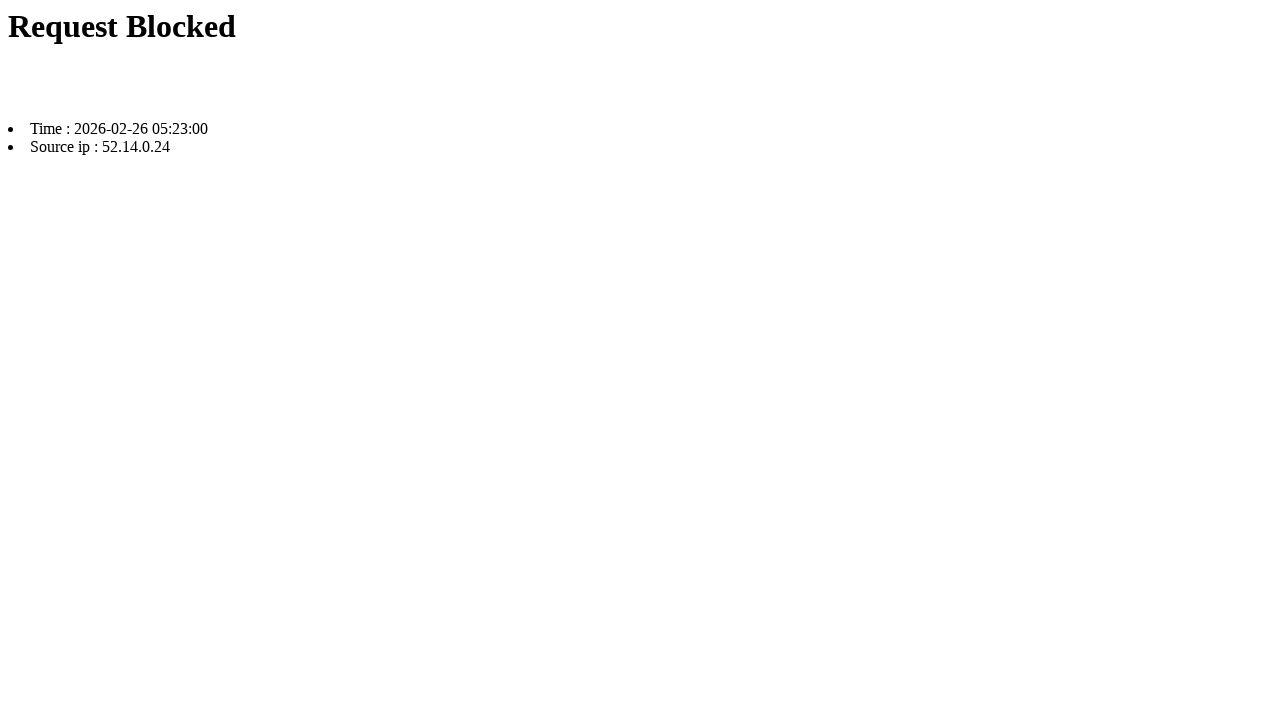

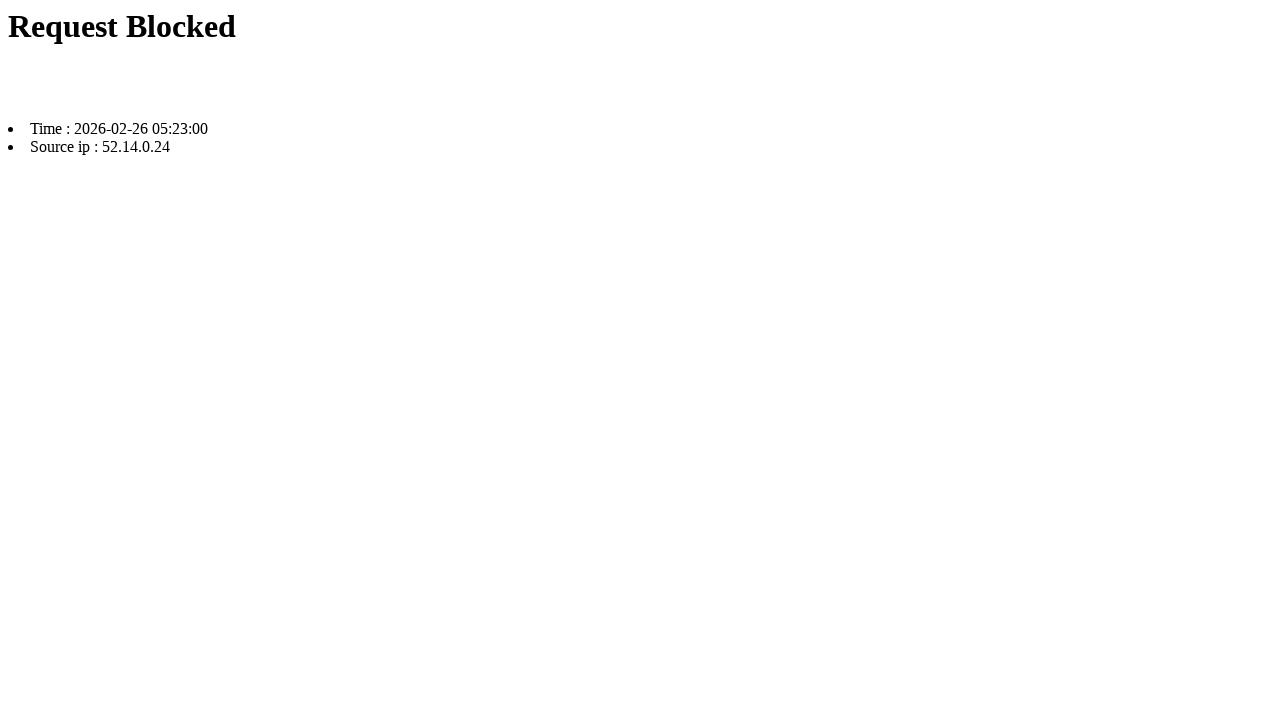